Tests dropdown selection by index, selecting options from both a single-select and multi-select dropdown

Starting URL: http://omayo.blogspot.com/

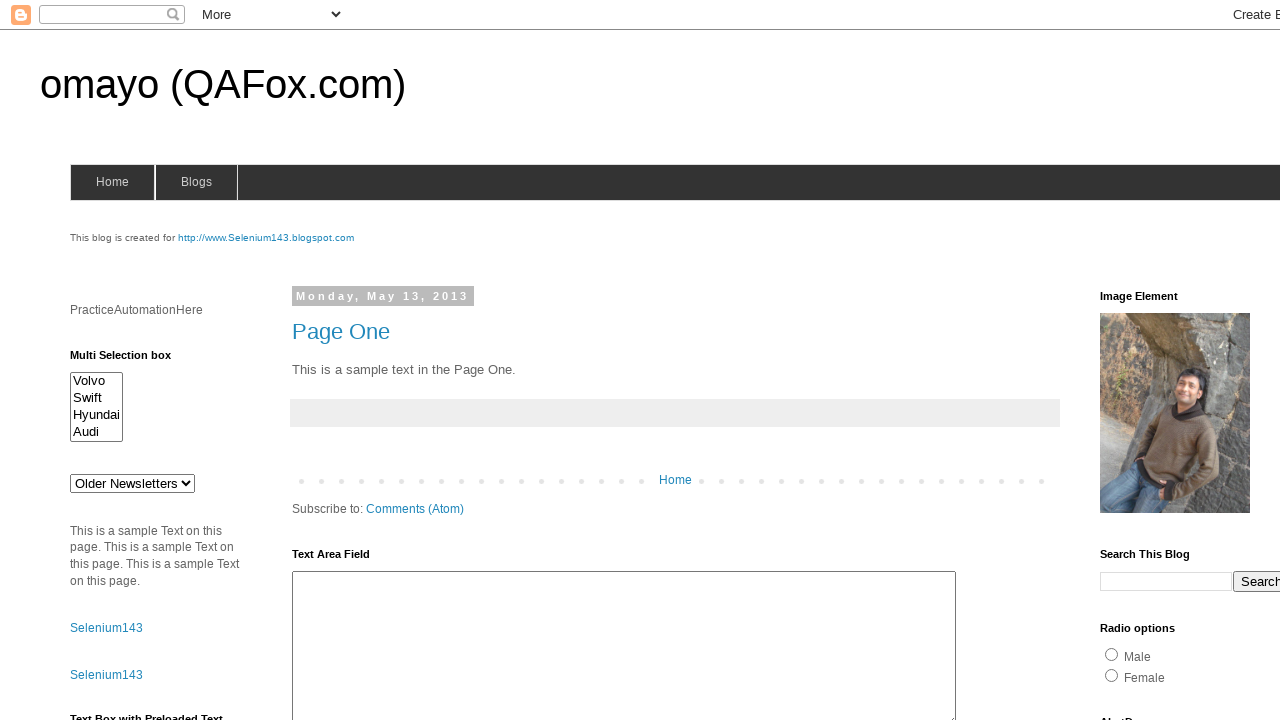

Waited for single-select dropdown #drop1 to be visible
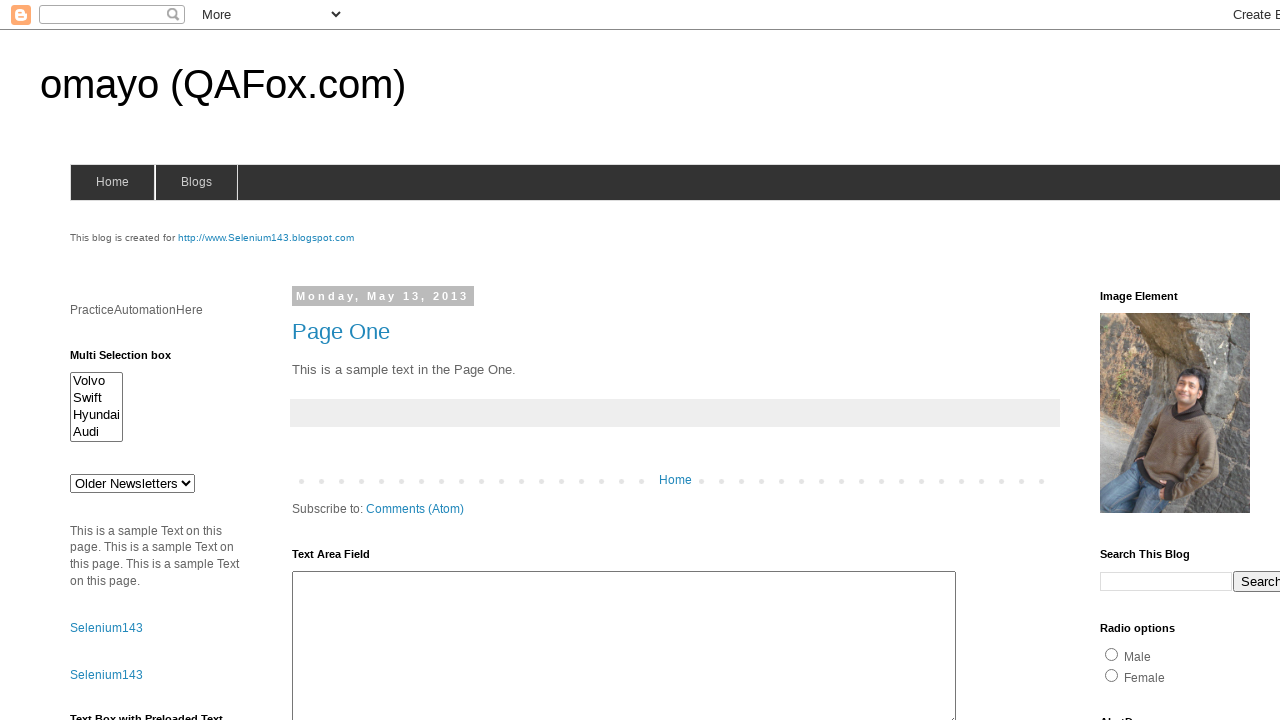

Selected option at index 3 from single-select dropdown #drop1 on #drop1
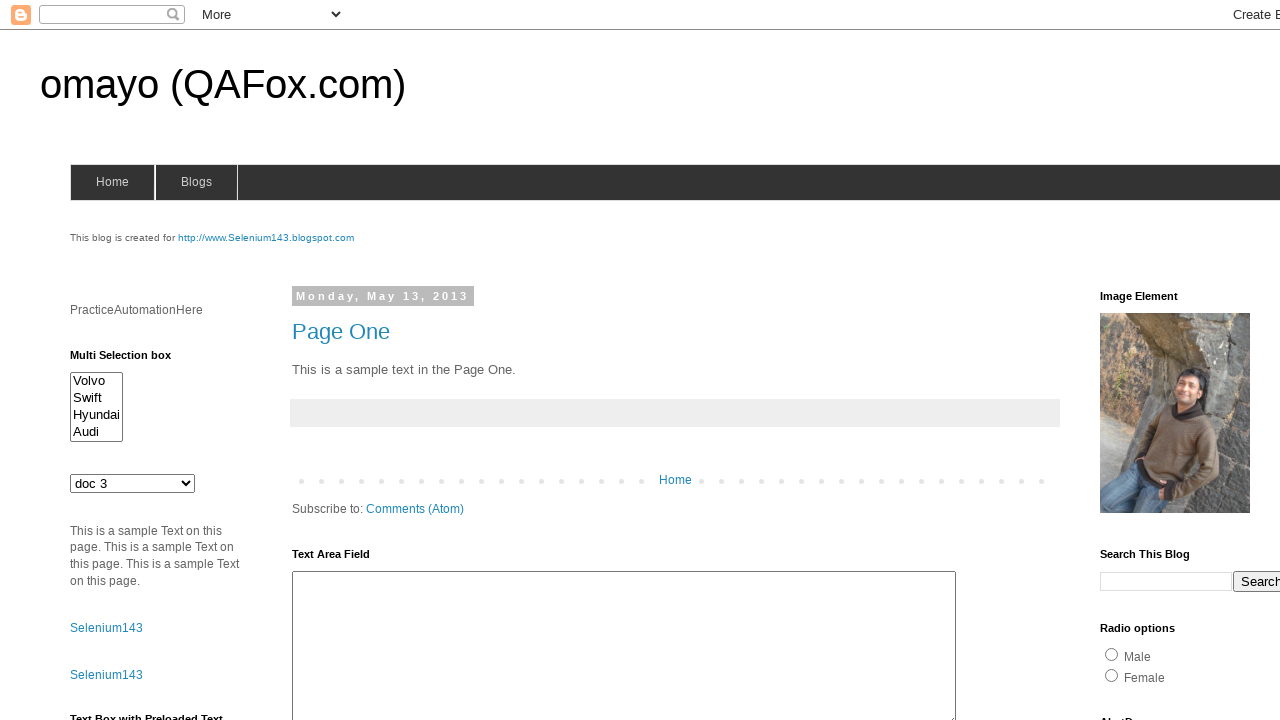

Selected options at indices 3 and 0 from multi-select dropdown #multiselect1 on #multiselect1
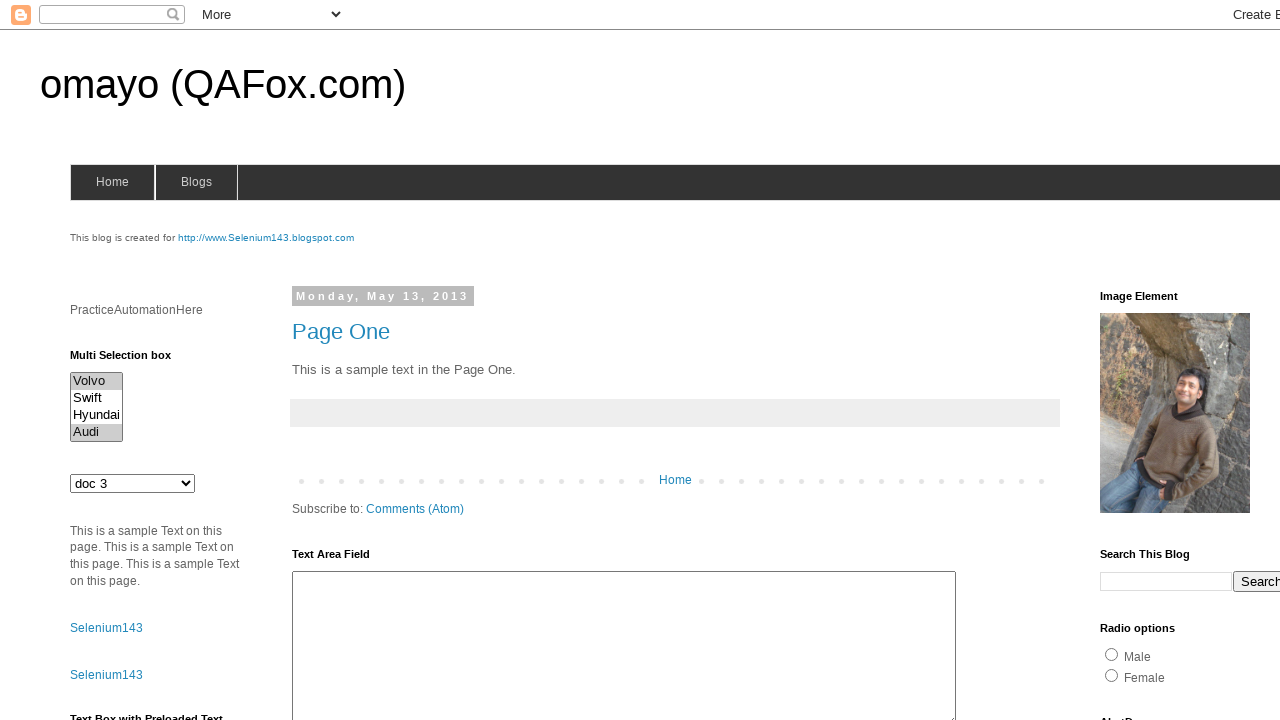

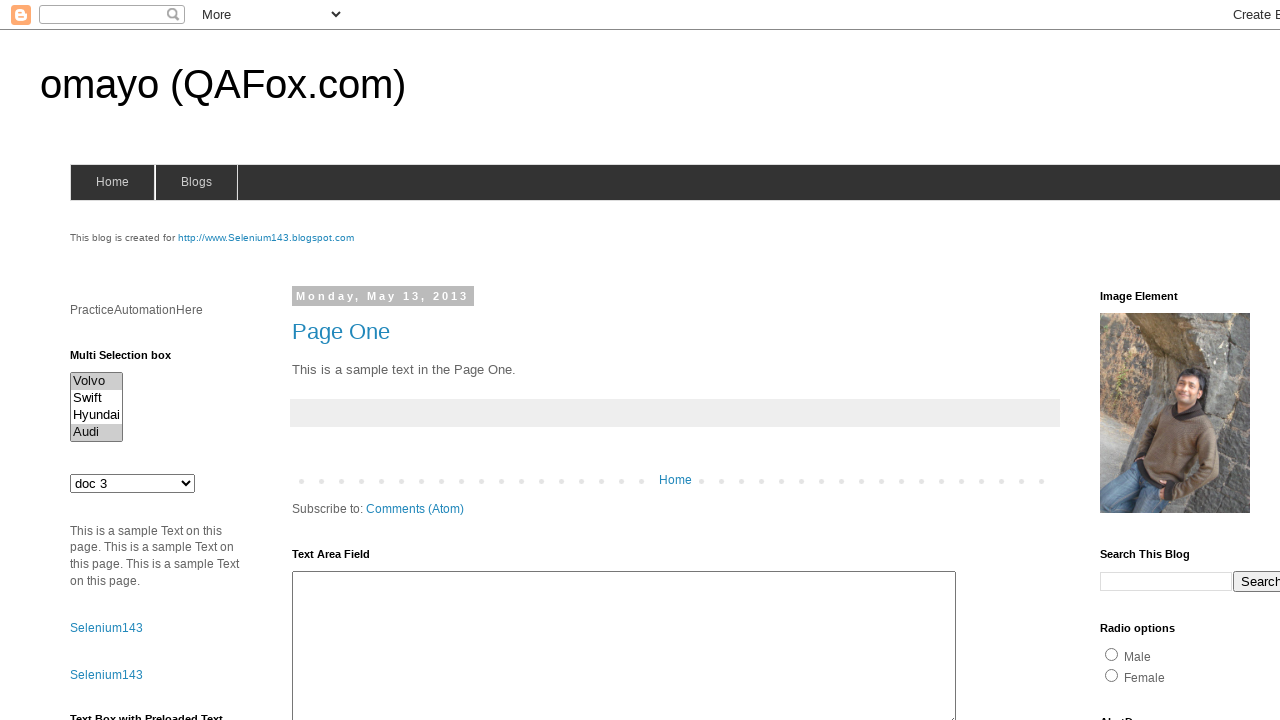